Tests handling a timed alert that appears after 5 seconds by clicking the timer alert button and accepting the alert

Starting URL: https://demoqa.com/alerts

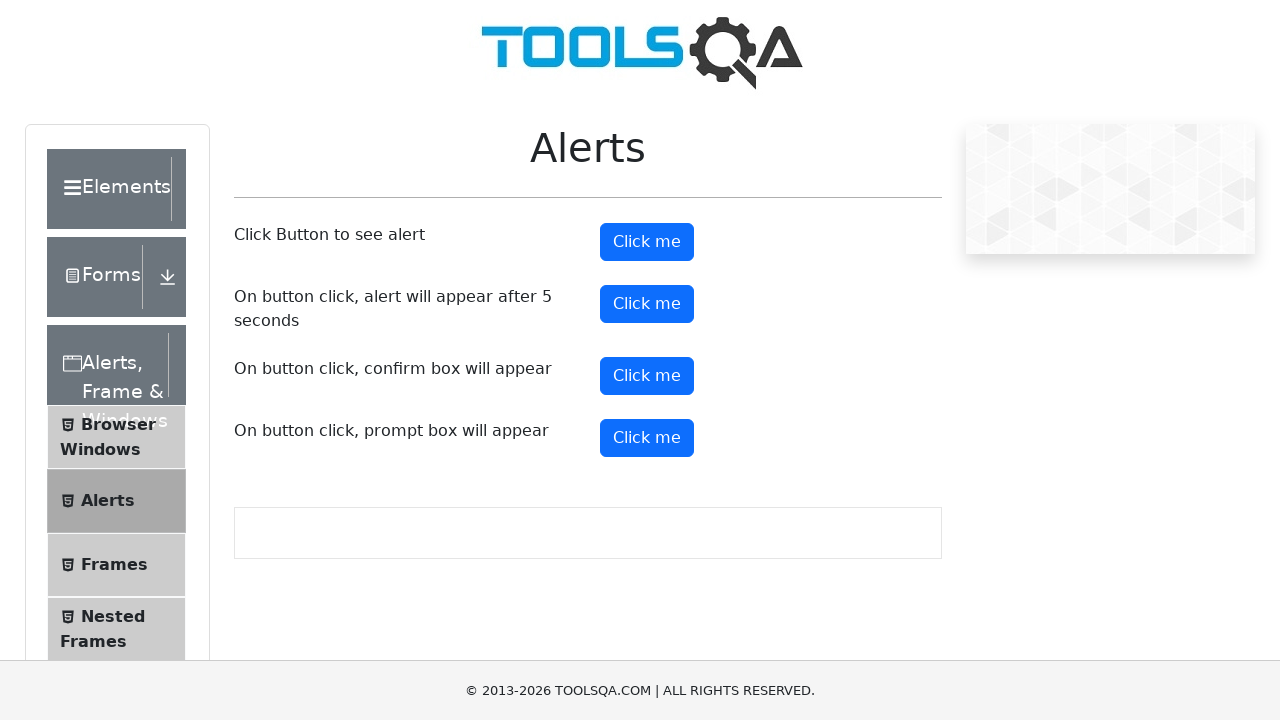

Set up alert handler to automatically accept dialogs
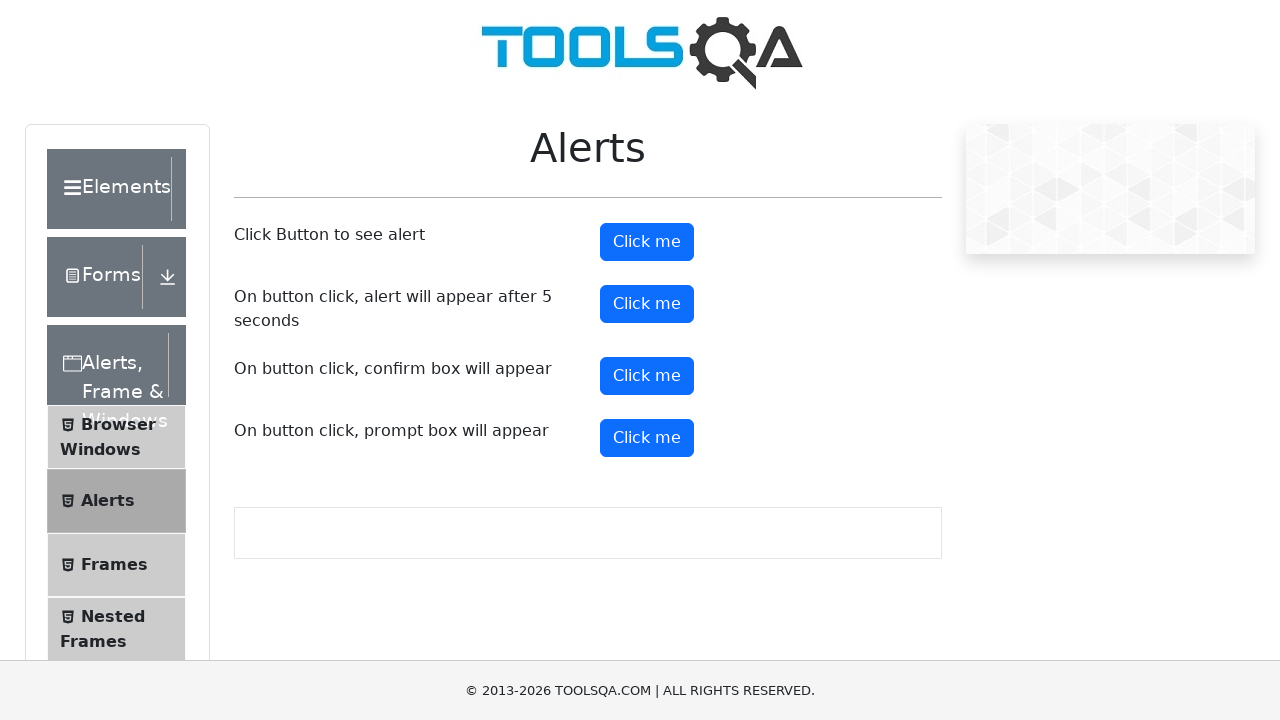

Clicked the timer alert button at (647, 304) on xpath=//button[@id='timerAlertButton']
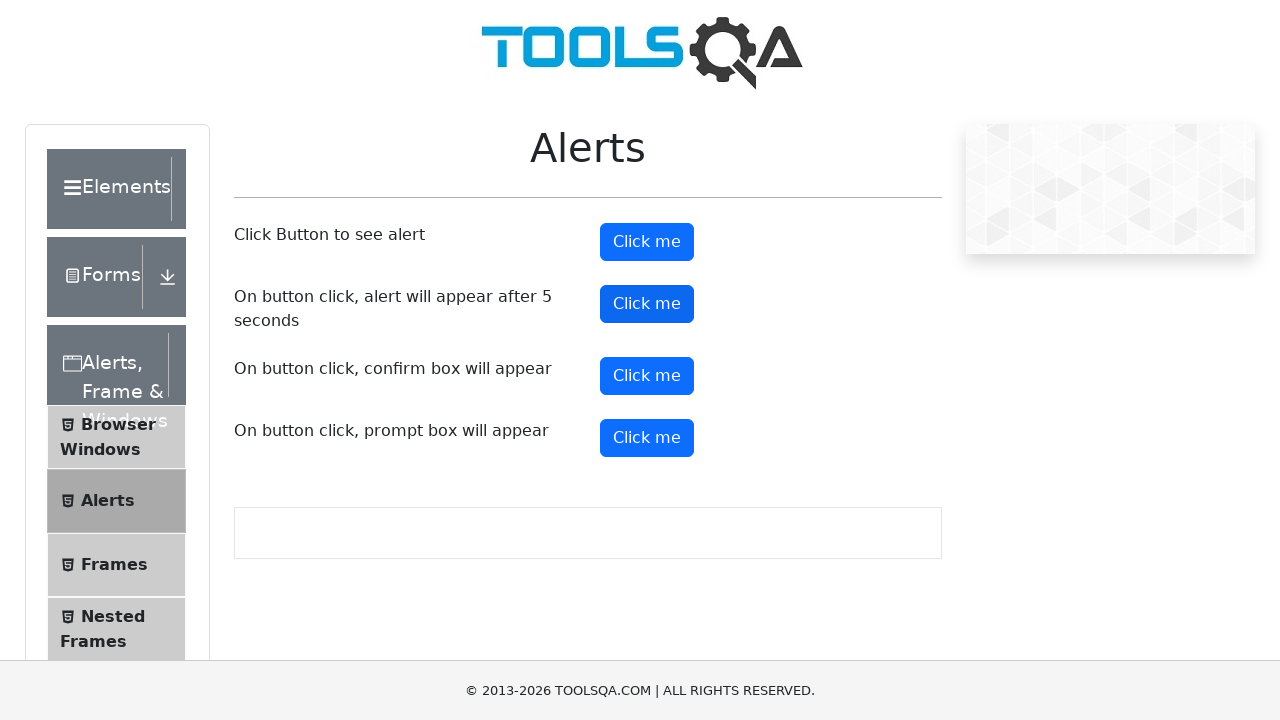

Waited 6 seconds for timed alert to appear and be accepted
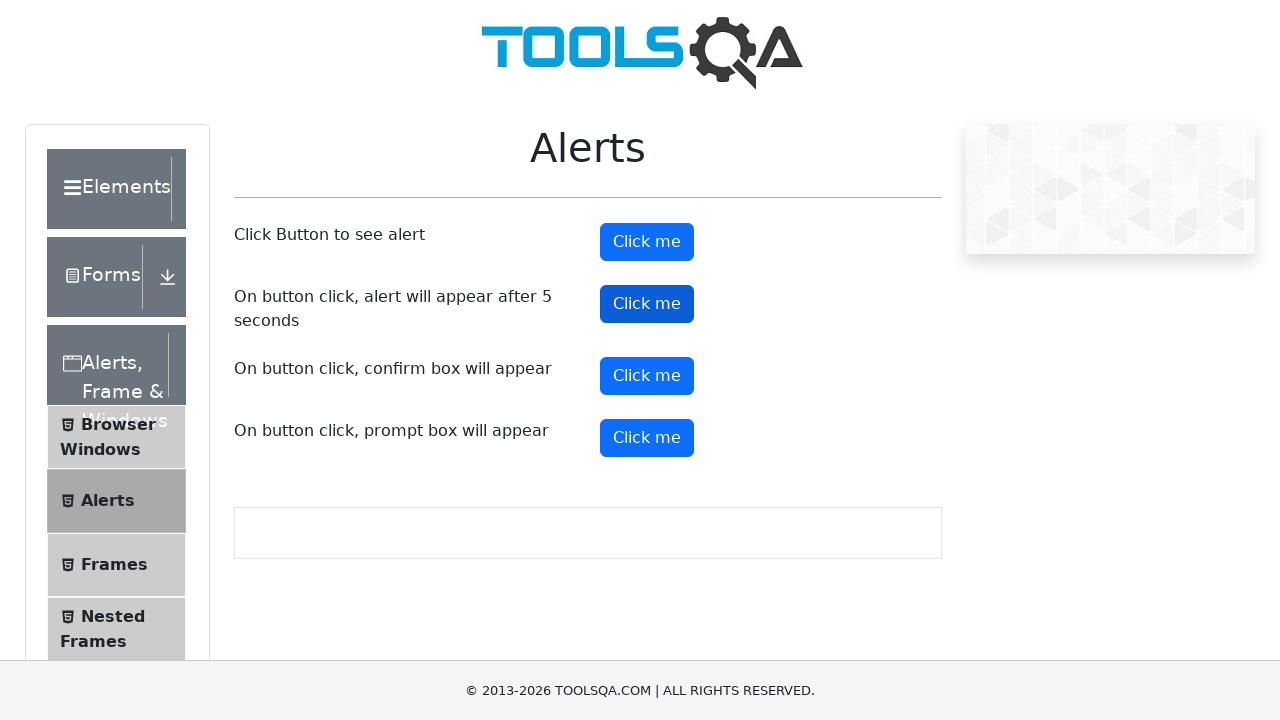

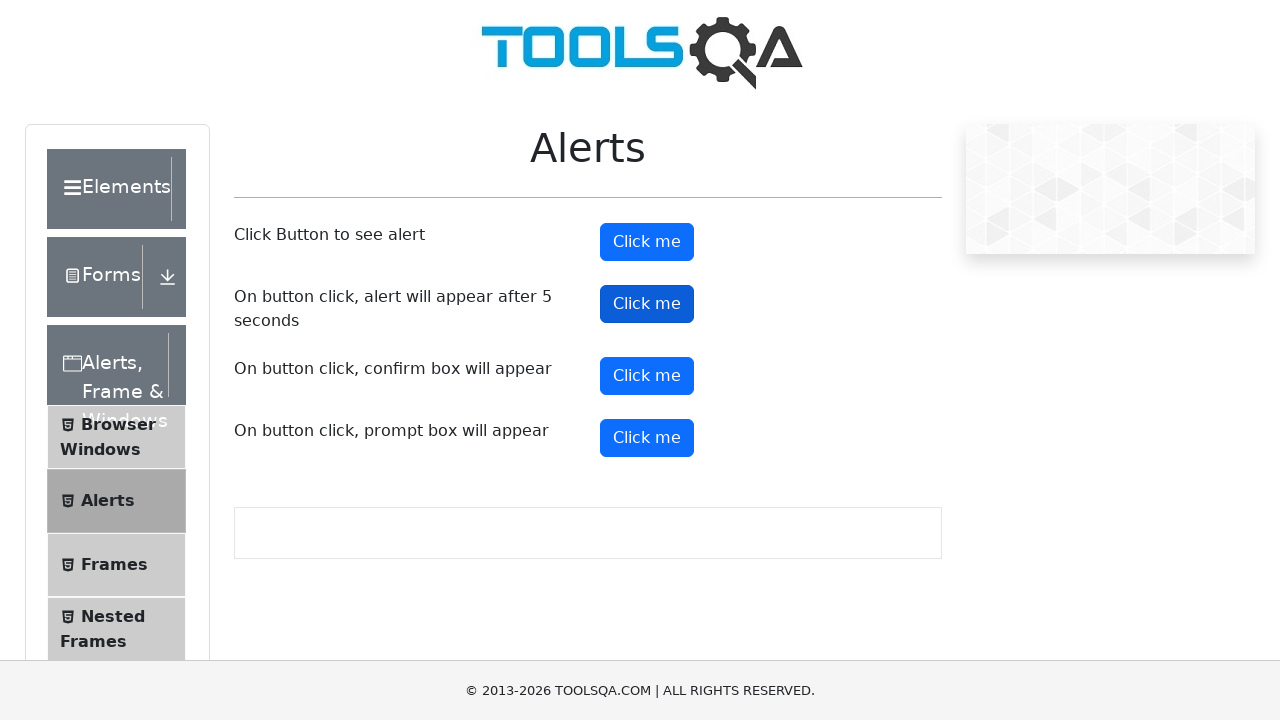